Navigates to Udemy homepage and maximizes the browser window to verify the page loads correctly

Starting URL: https://udemy.com/

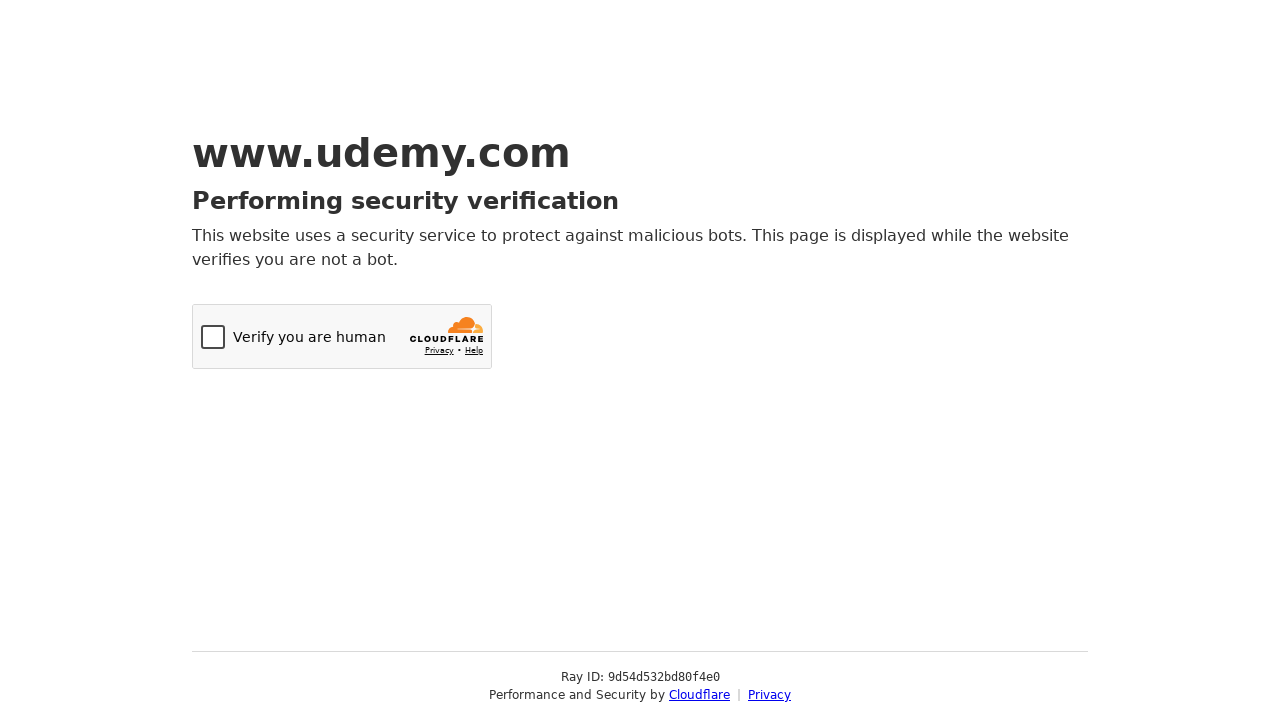

Waited for Udemy homepage to load (domcontentloaded state)
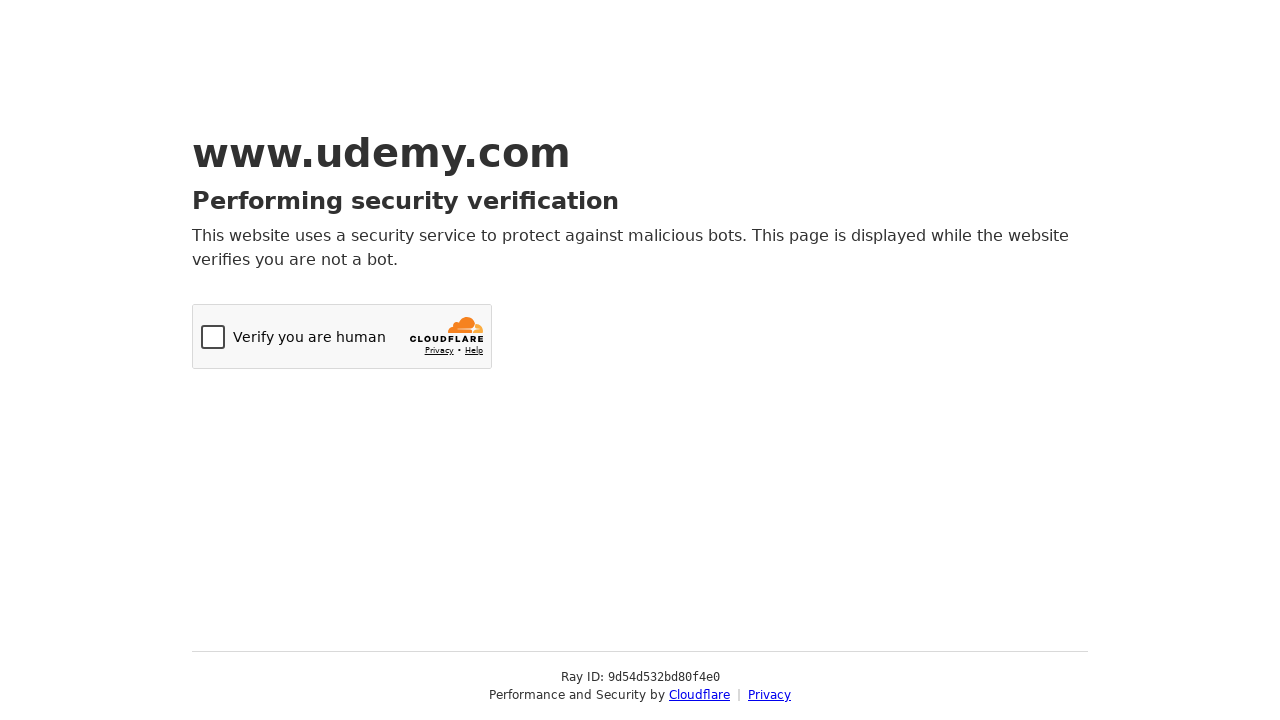

Maximized browser window to 1920x1080 resolution
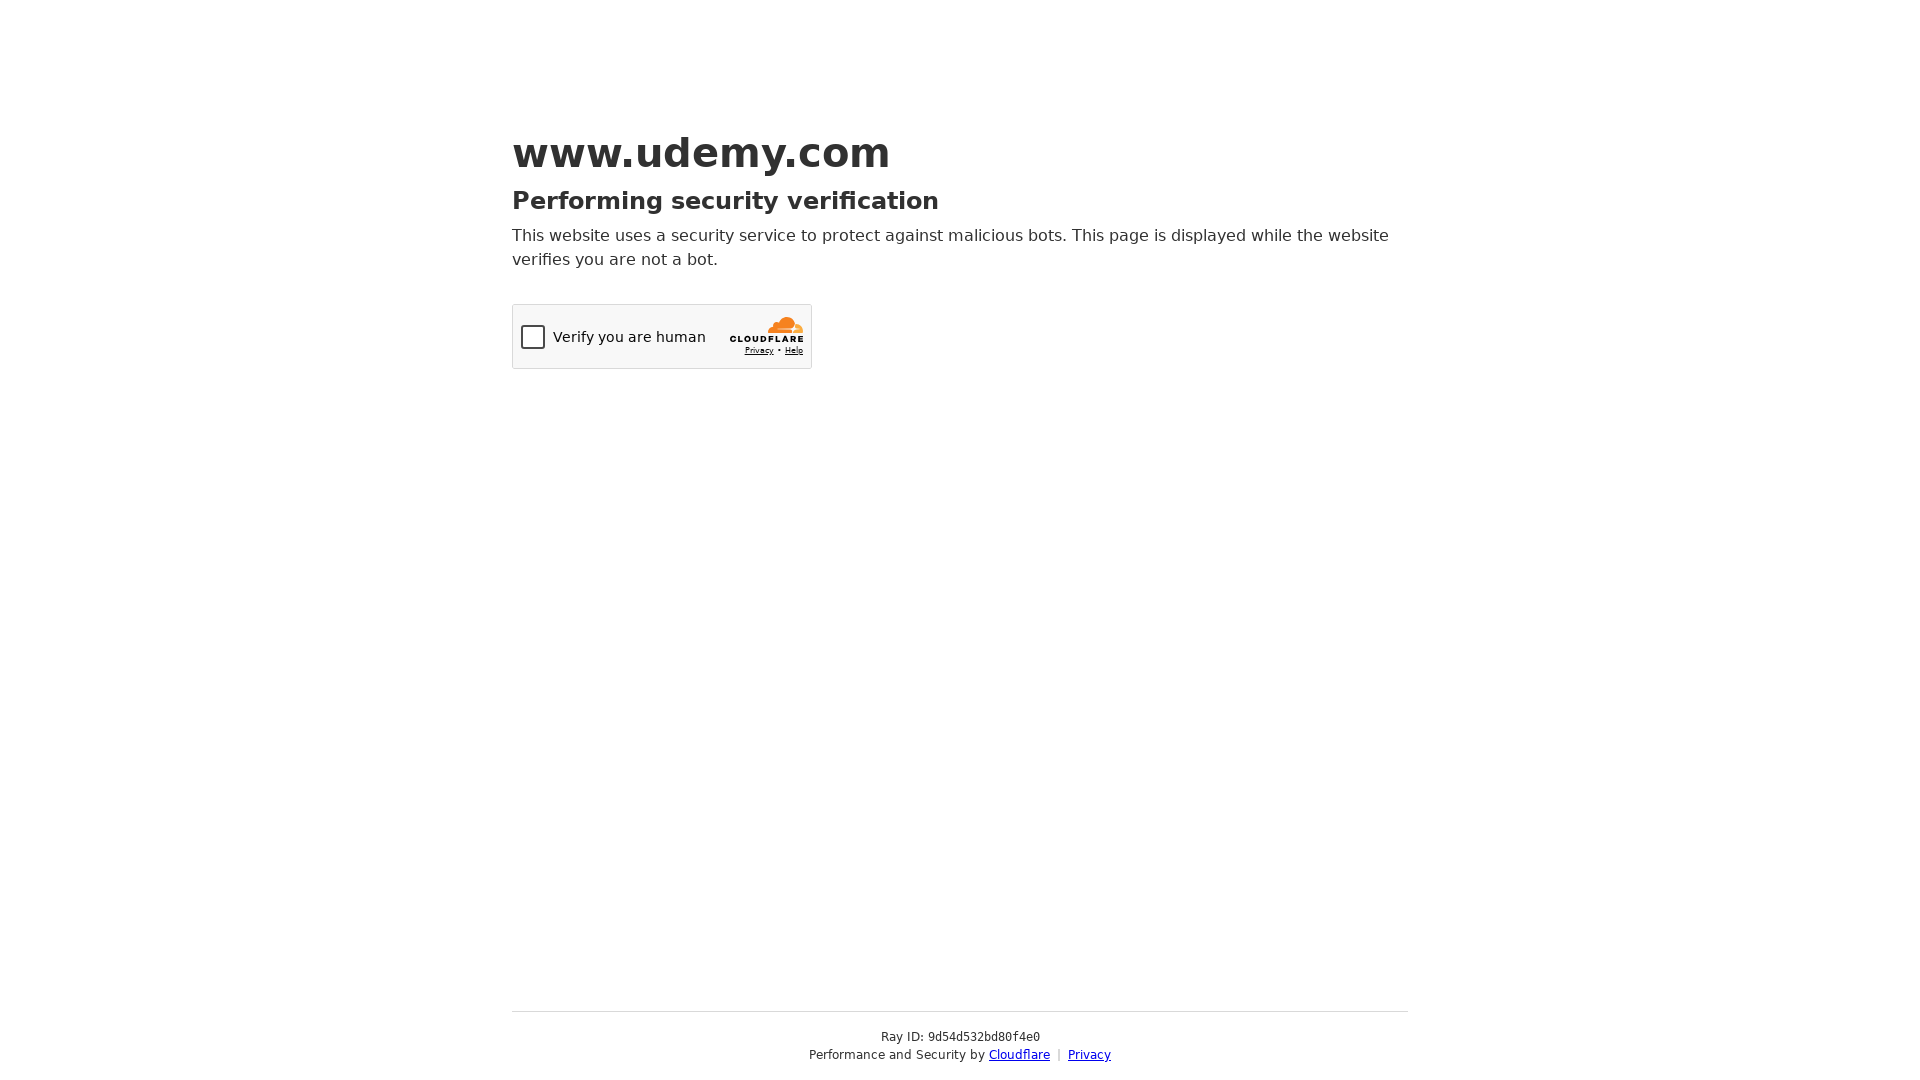

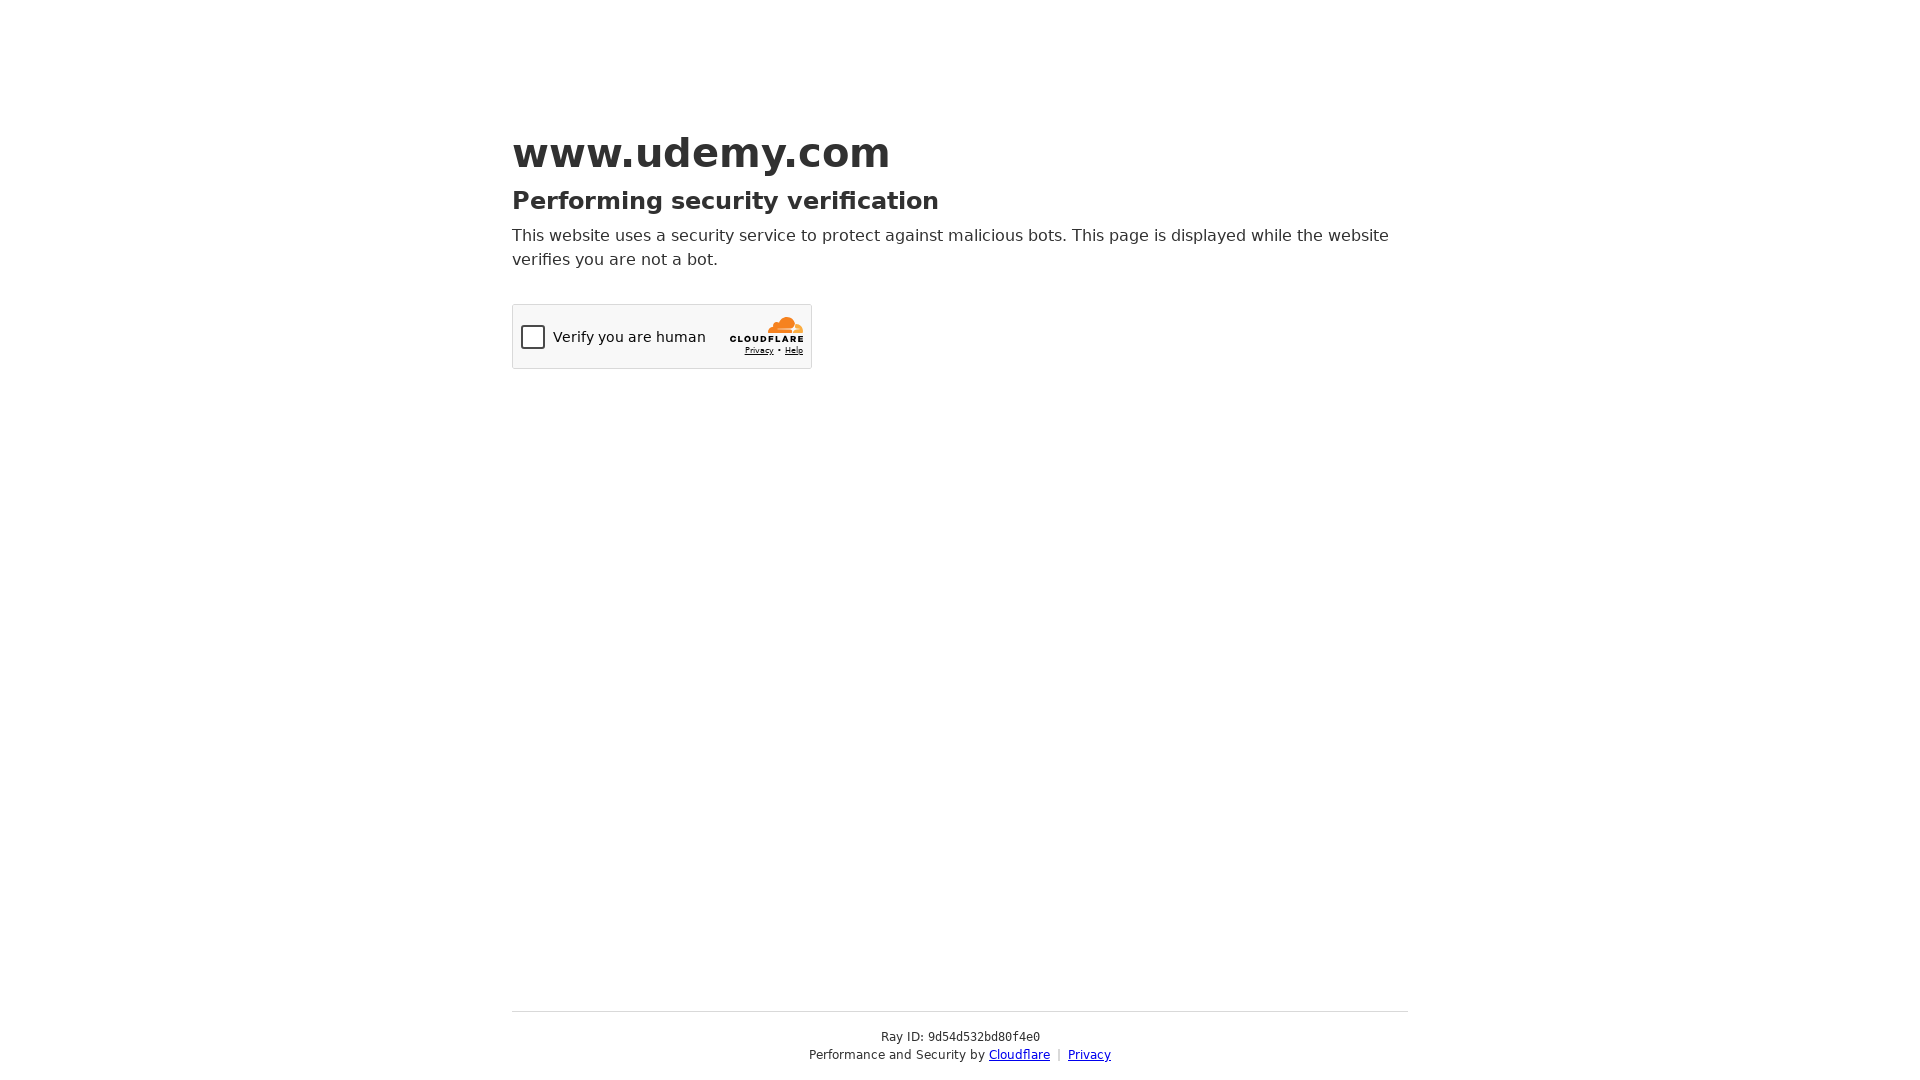